Tests drag and drop functionality by dragging an element and dropping it onto a target area within an iframe

Starting URL: https://jqueryui.com/droppable/

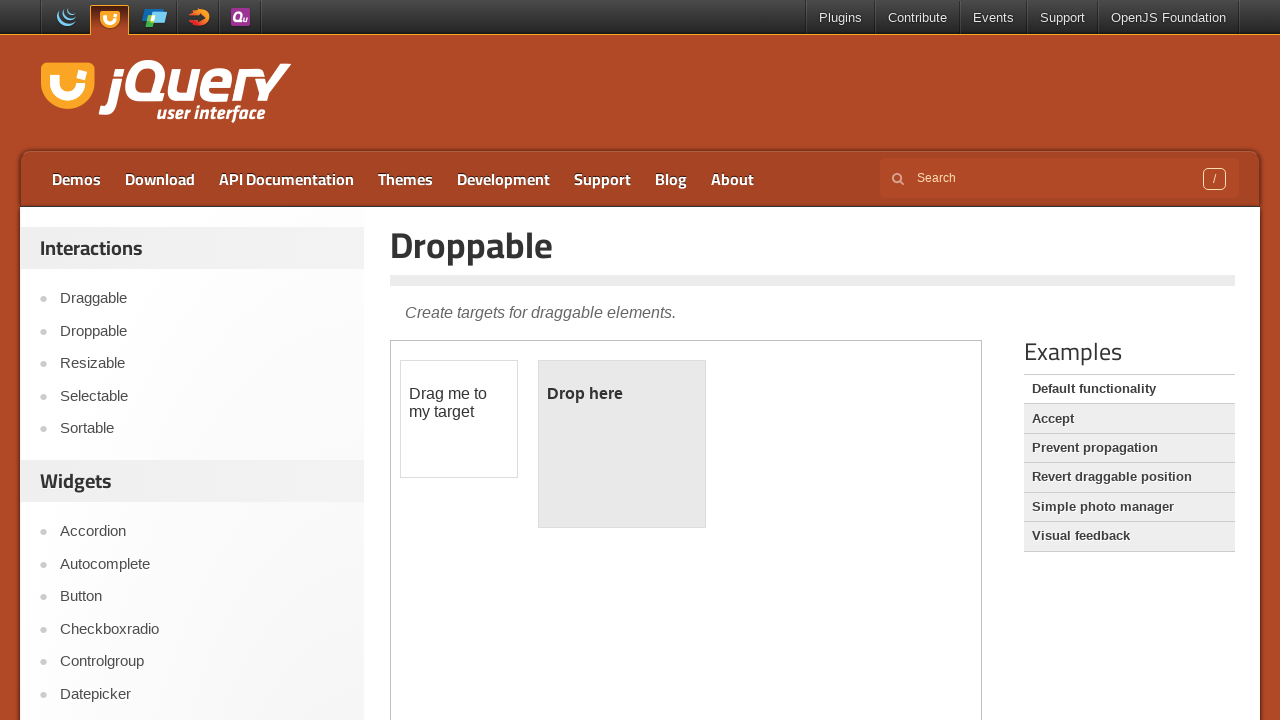

Located the iframe containing the drag and drop demo
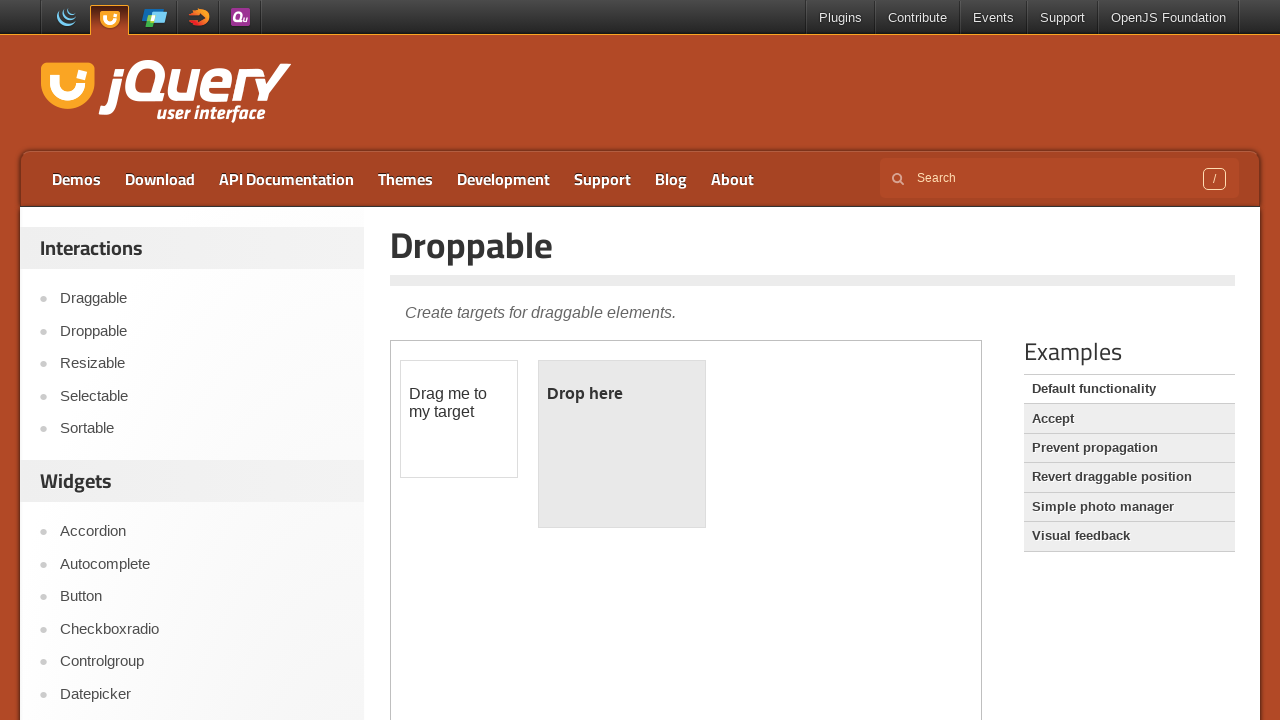

Located the draggable element with id 'draggable'
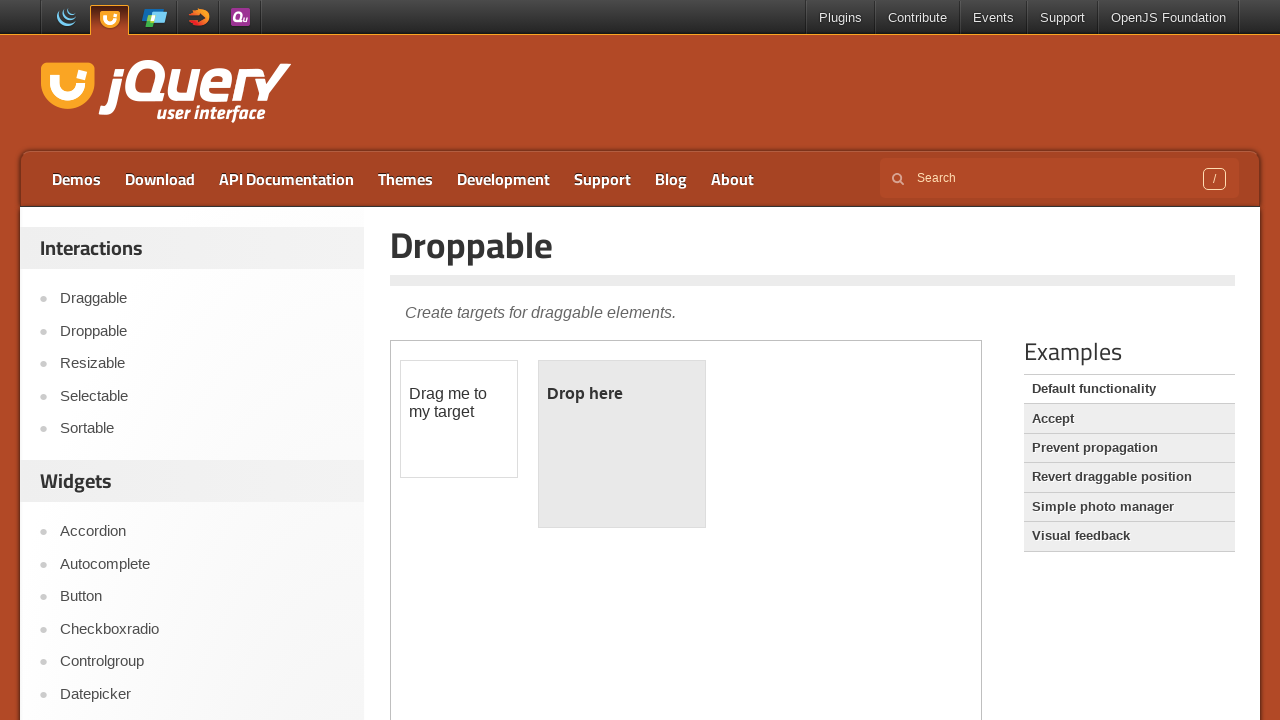

Located the droppable target element with id 'droppable'
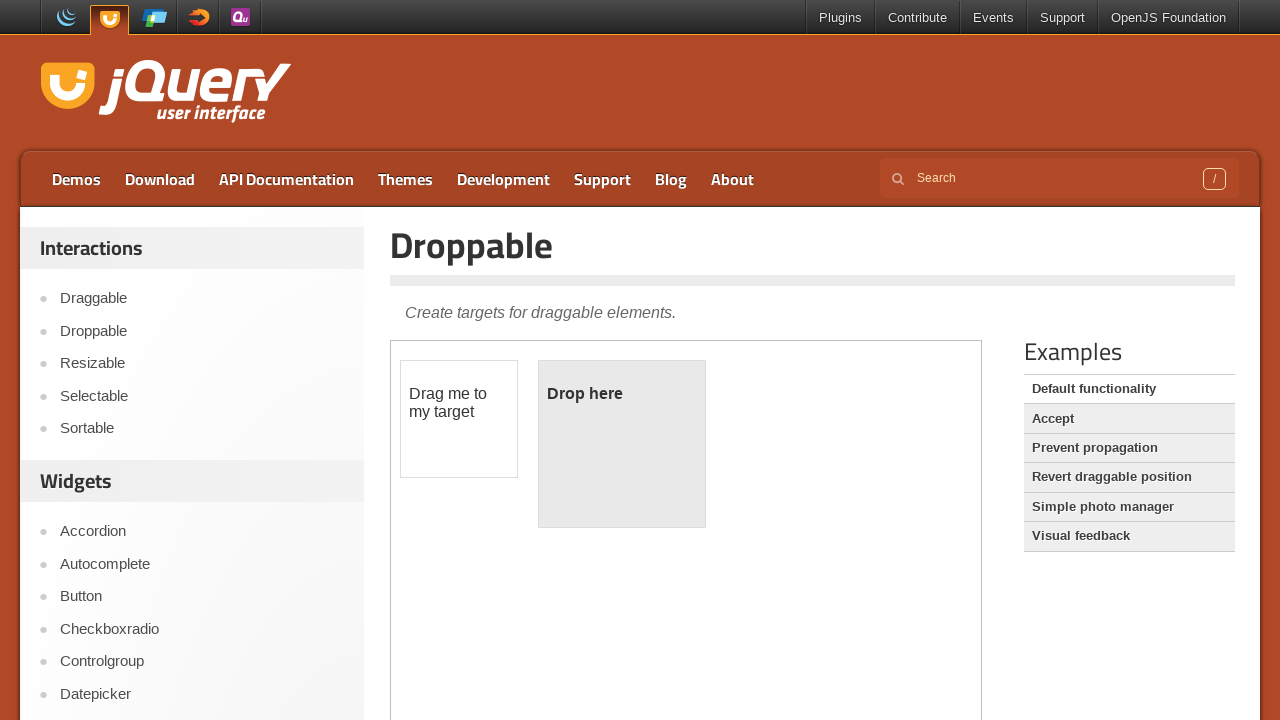

Right-clicked on the draggable element at (459, 419) on iframe >> nth=0 >> internal:control=enter-frame >> #draggable
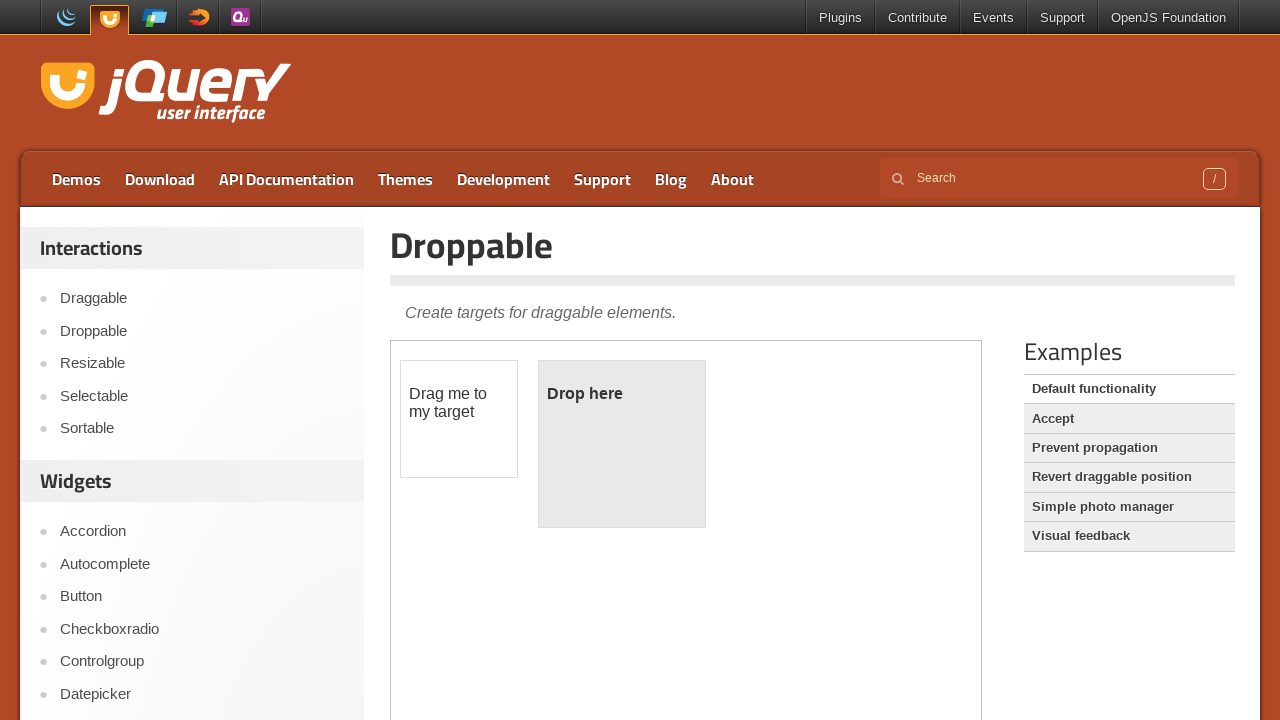

Dragged the draggable element and dropped it onto the droppable target at (622, 444)
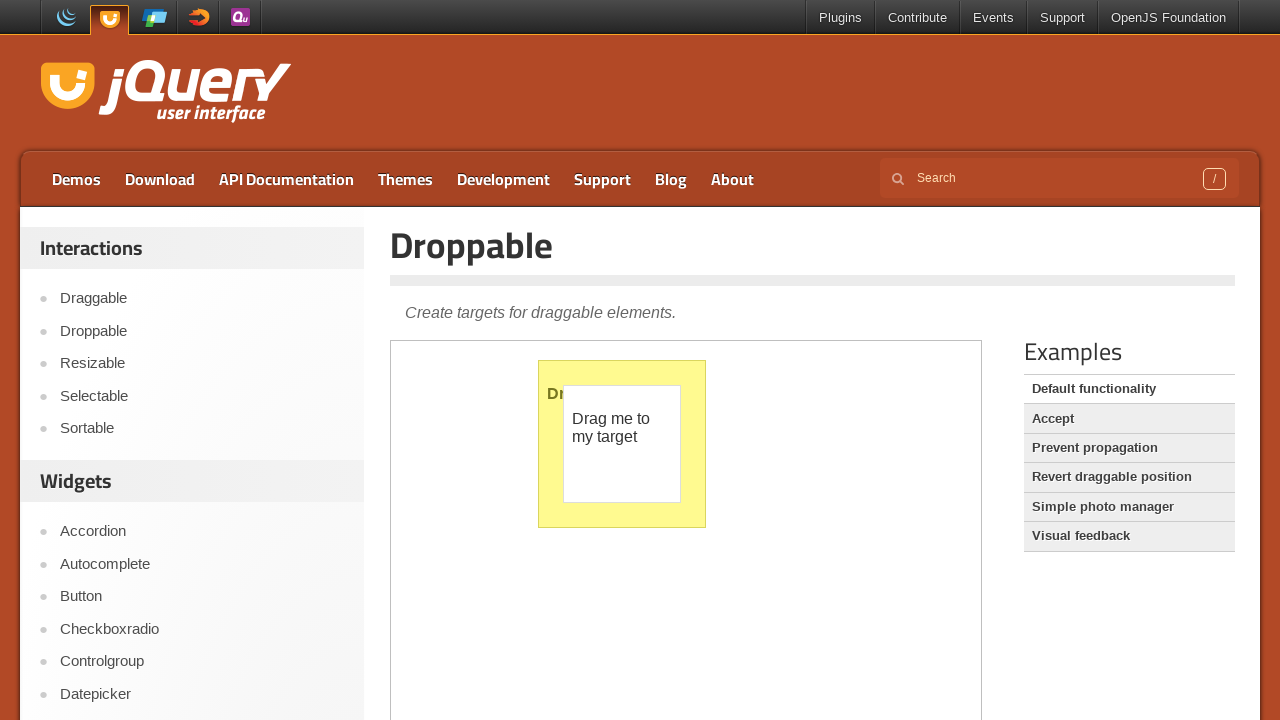

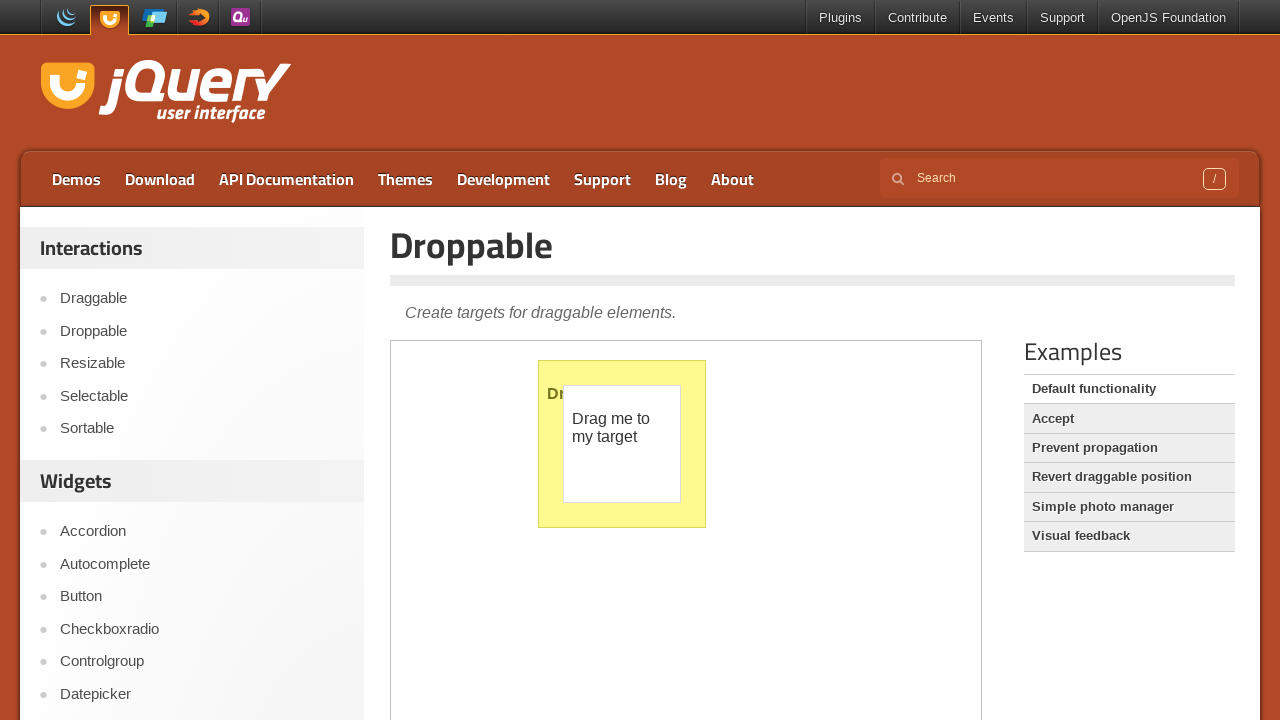